Navigates to wisequarter homepage, scrolls down to the "Go To Career Page" button, and clicks it using JavaScript execution

Starting URL: https://www.wisequarter.com

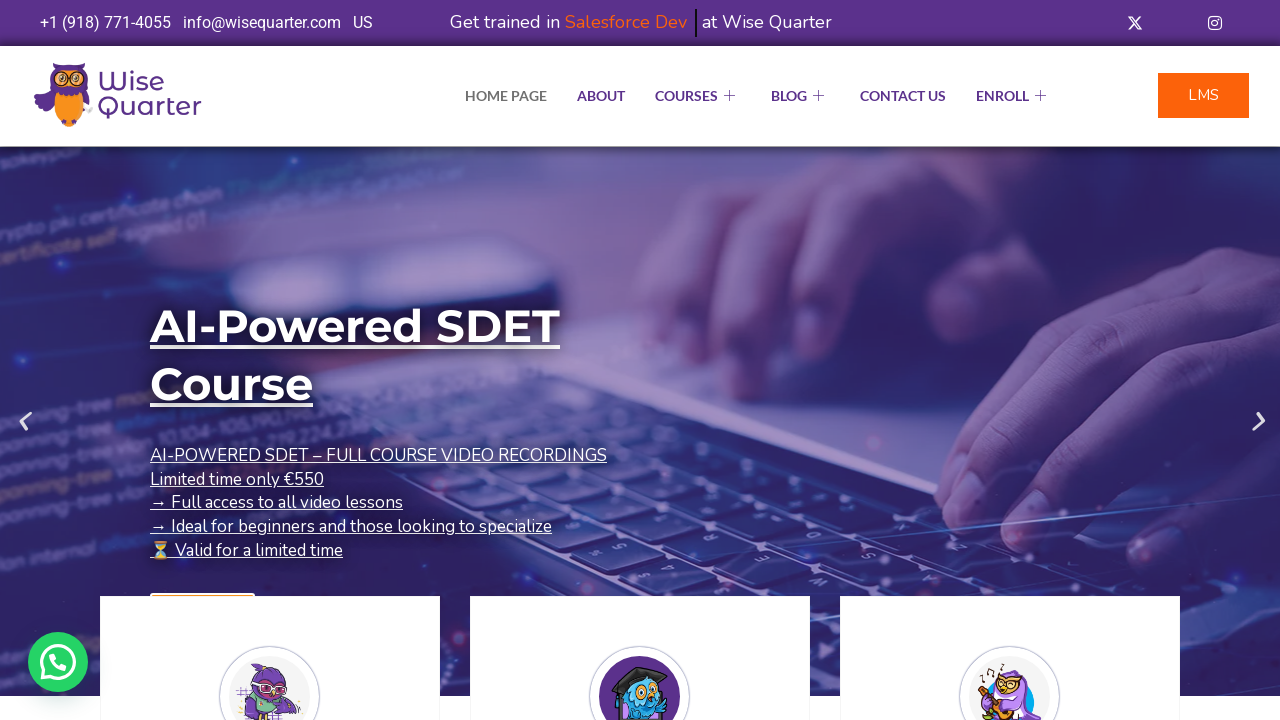

Navigated to WiseQuarter homepage
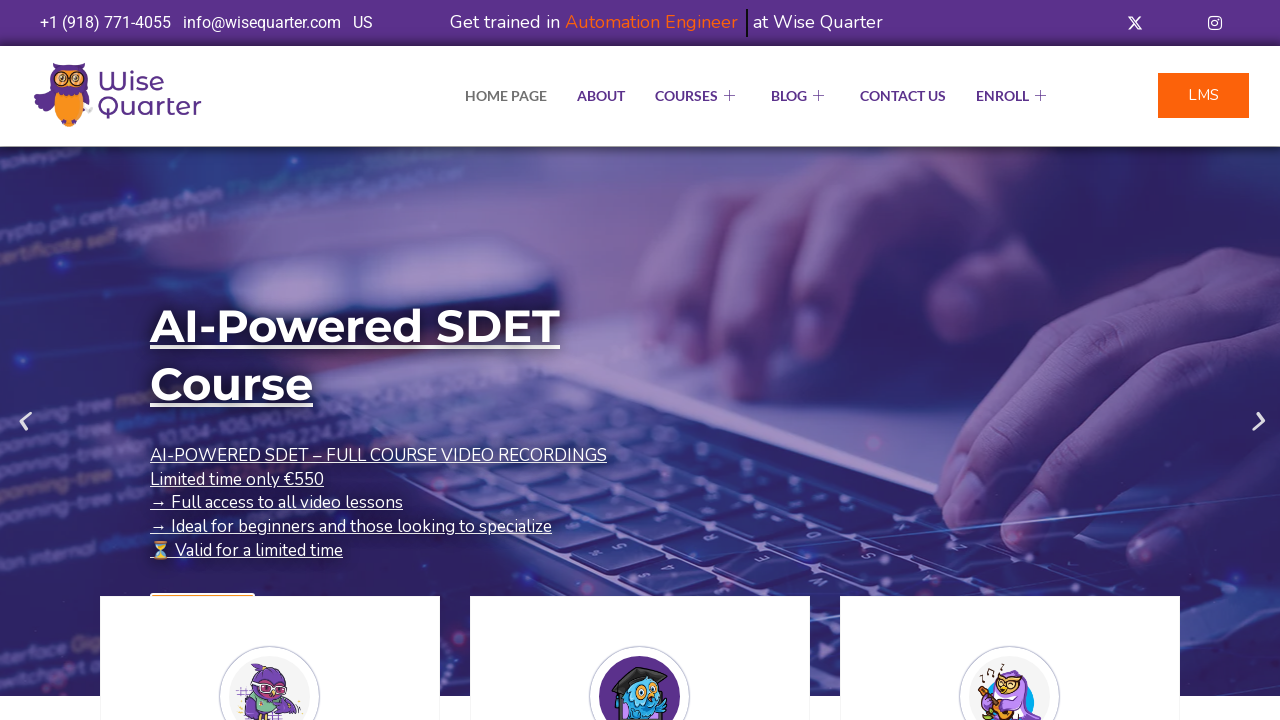

Located the 'Go To Career Page' button
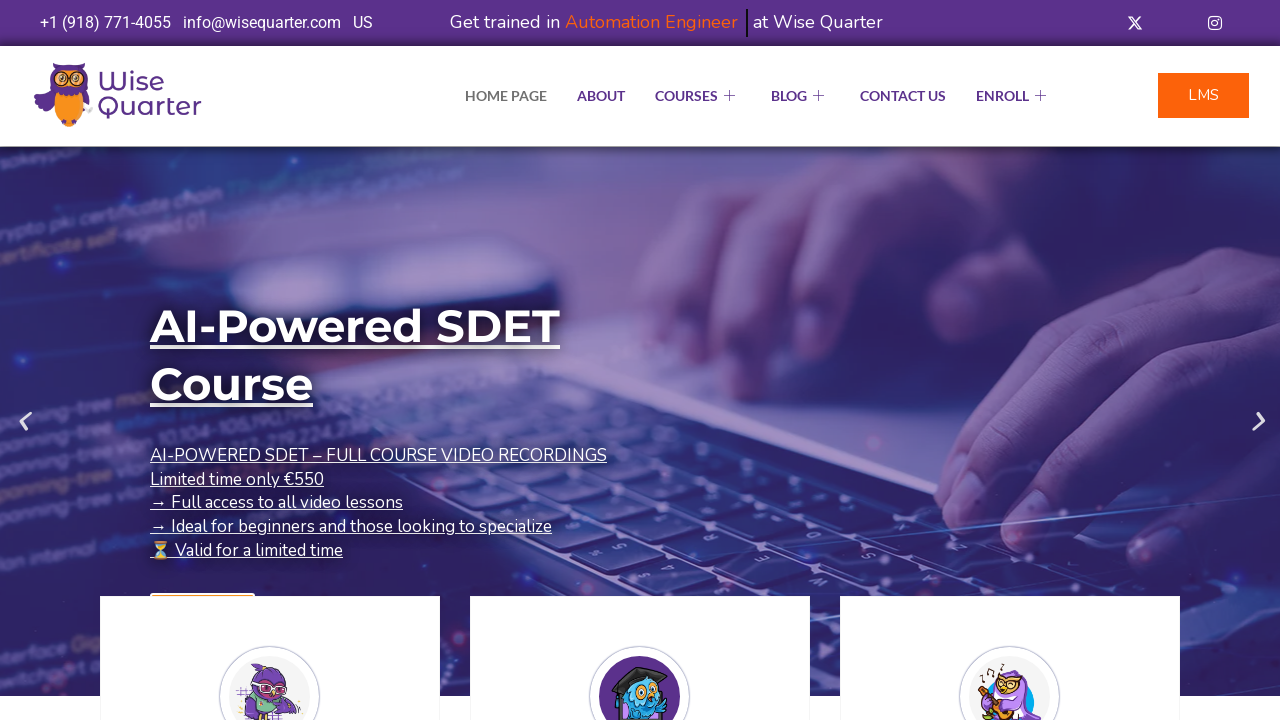

Scrolled down to bring the 'Go To Career Page' button into view
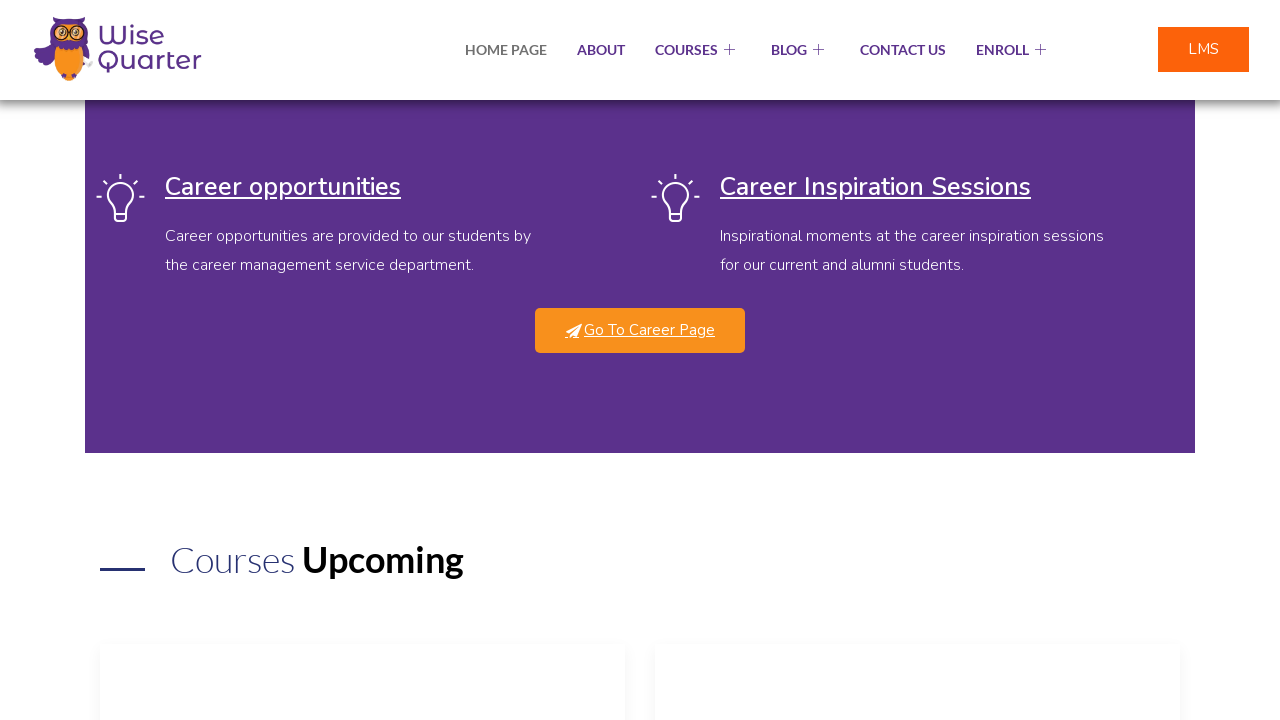

Clicked the 'Go To Career Page' button at (640, 330) on xpath=(//a[@href='https://wisequarter.com/career/'])[10]
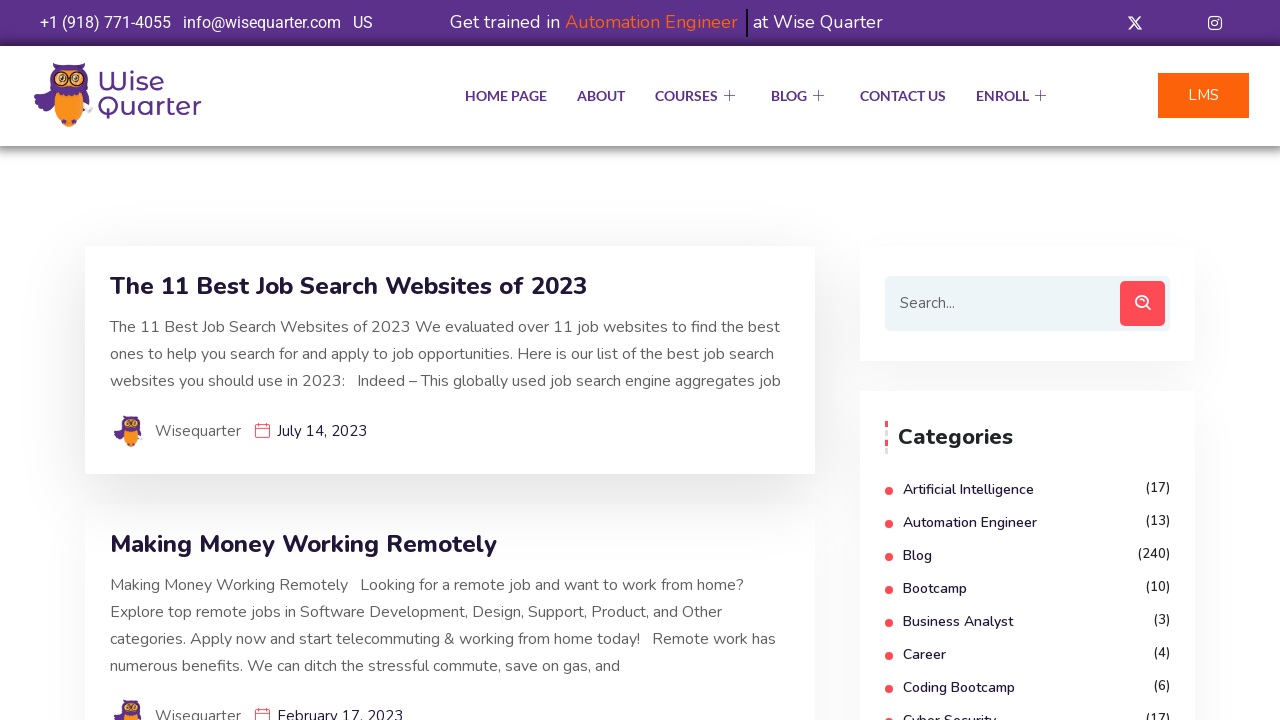

Page load completed after clicking career button
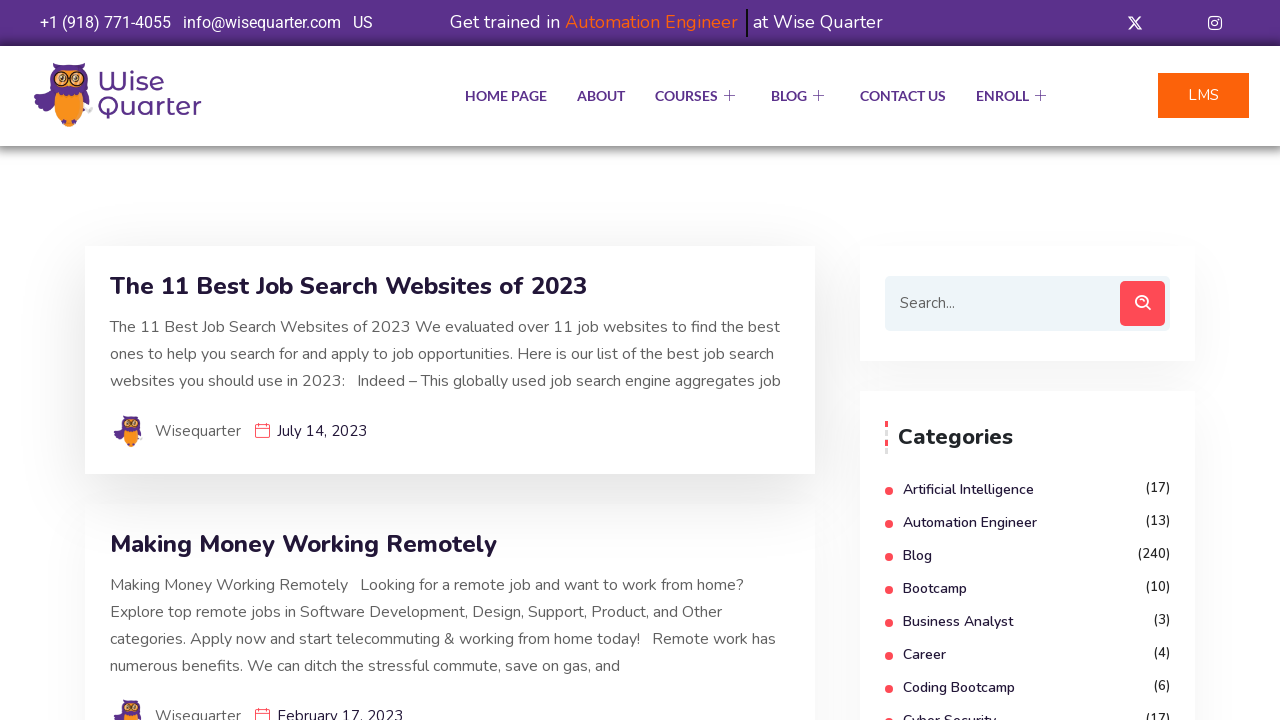

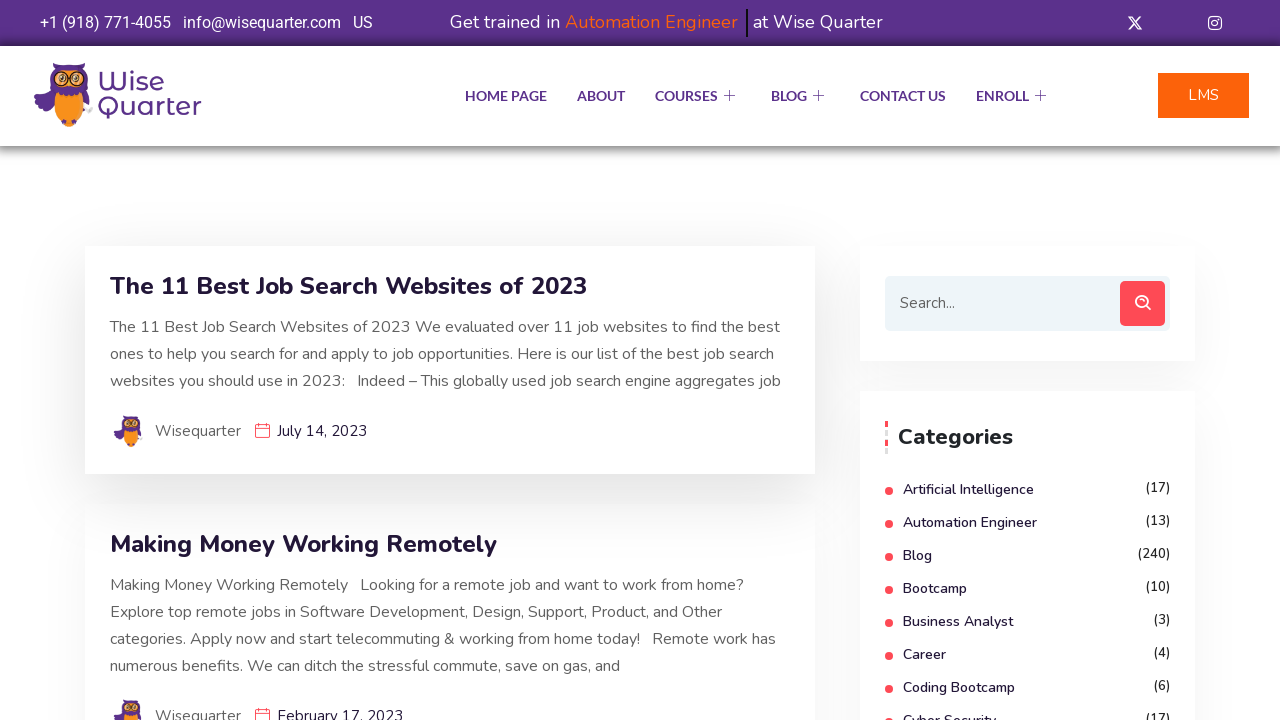